Navigates to Coderbyte homepage and verifies the page loads successfully by waiting for the page to be ready.

Starting URL: https://coderbyte.com

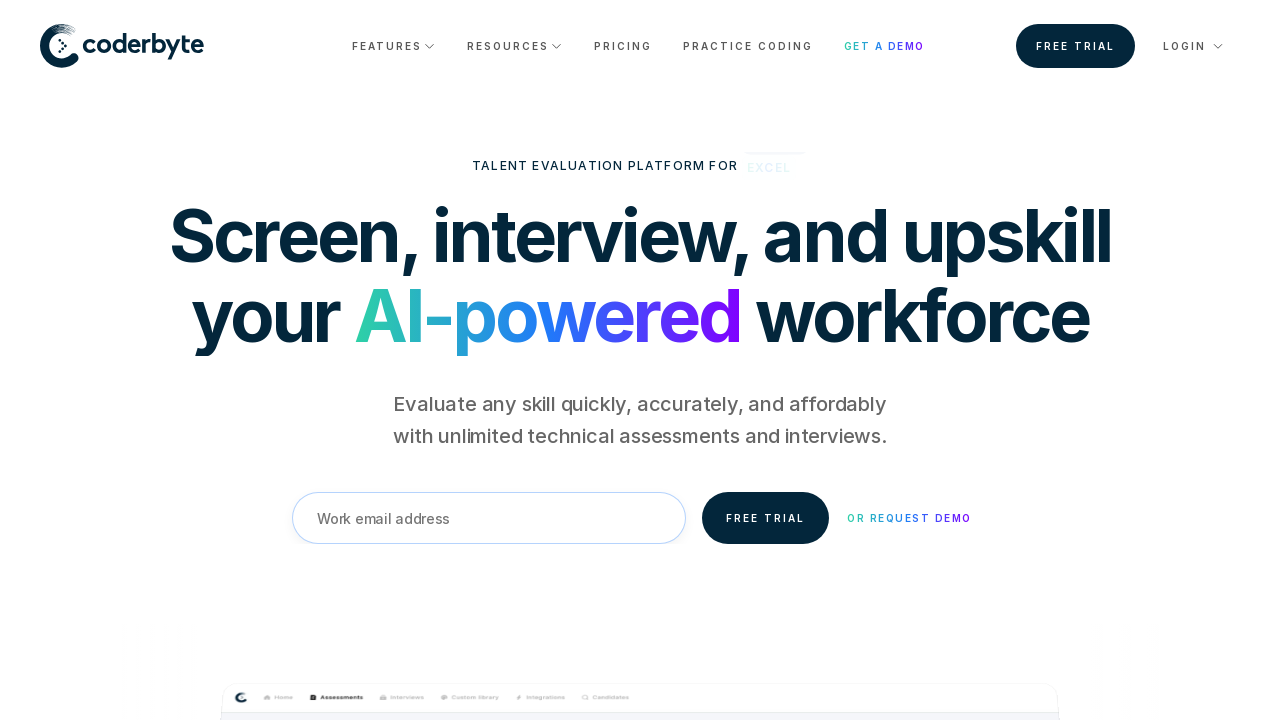

Waited for page to reach networkidle state
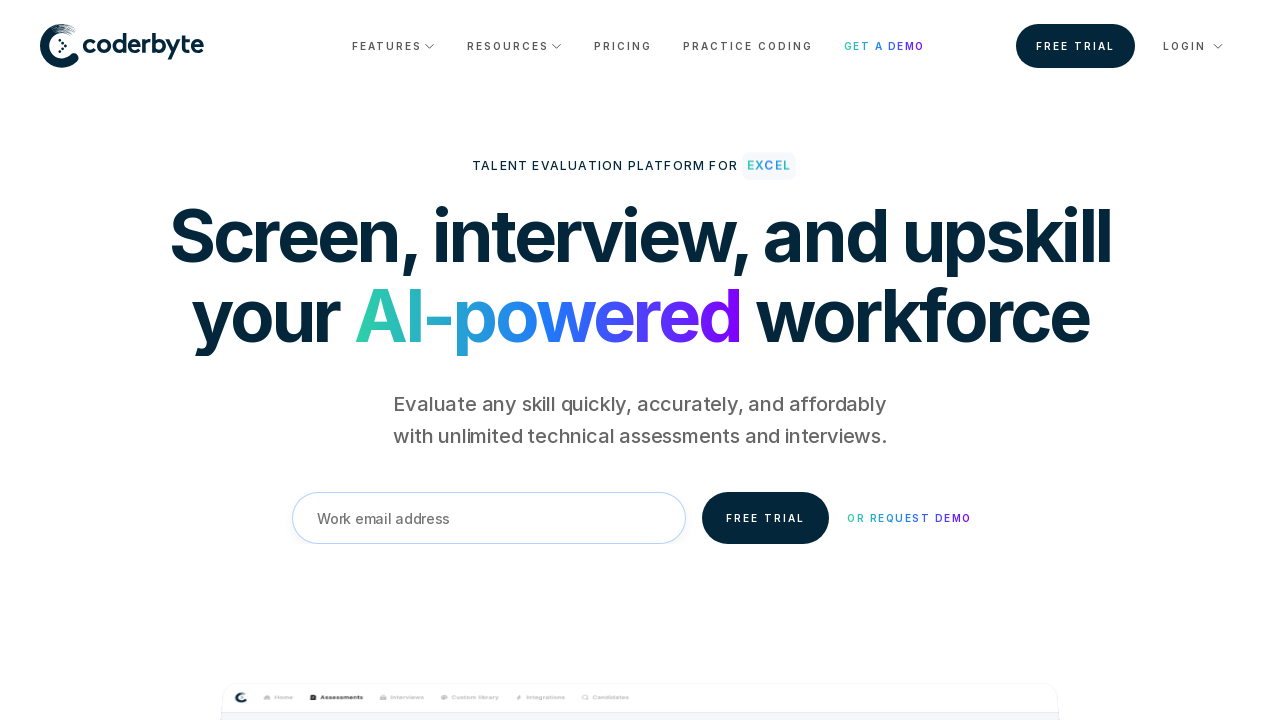

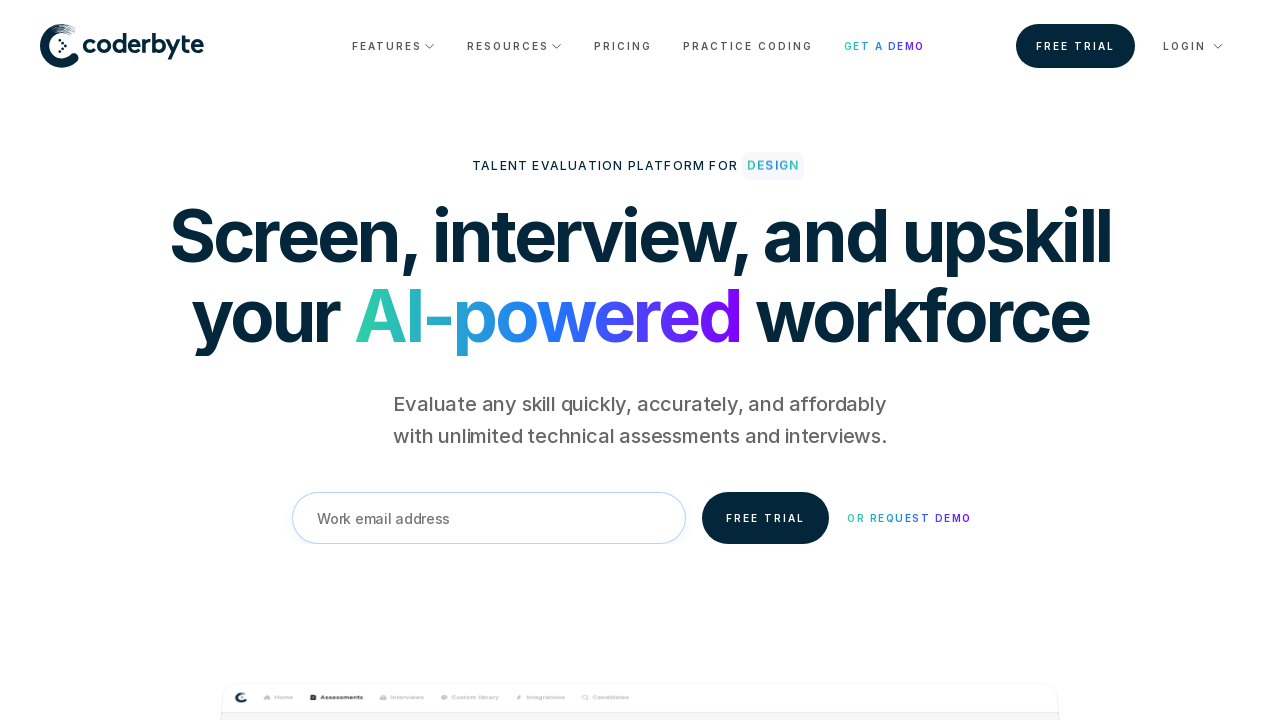